Loads the Adobe Creative Cloud plans page and verifies it loaded successfully by waiting for a specific element to be attached.

Starting URL: https://www.adobe.com/uk/creativecloud/plans.html

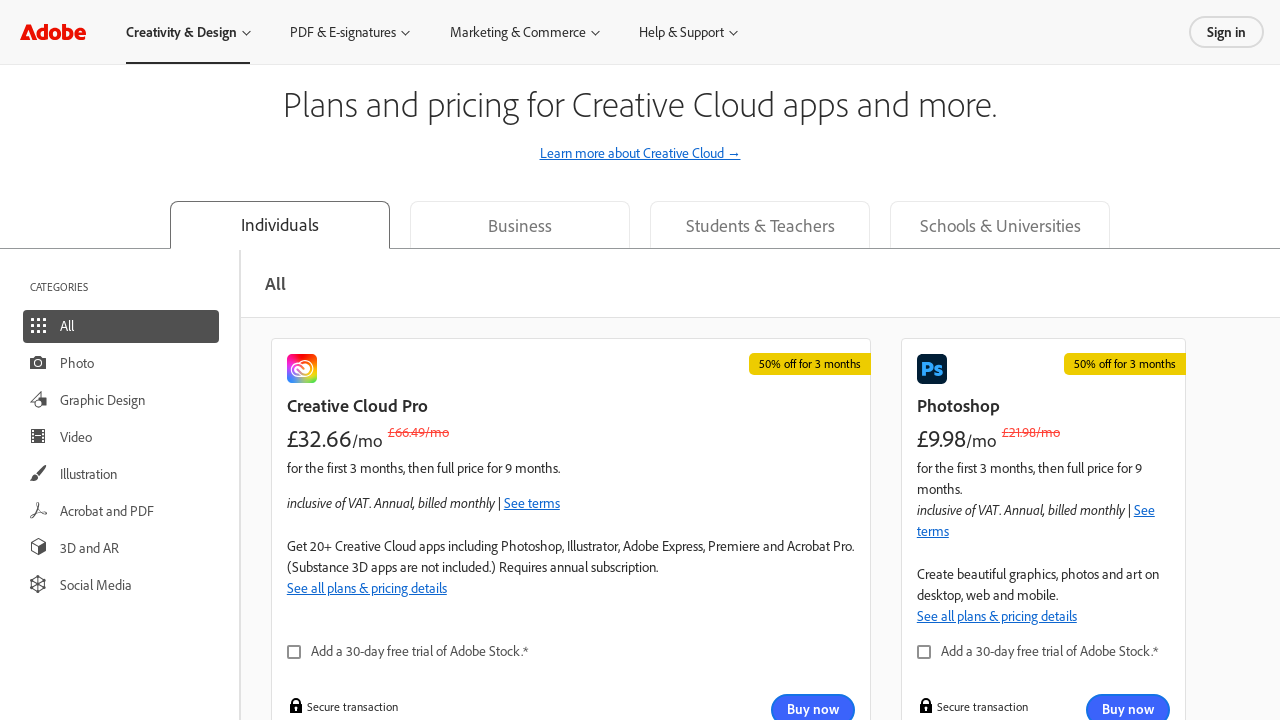

Navigated to Adobe Creative Cloud plans page
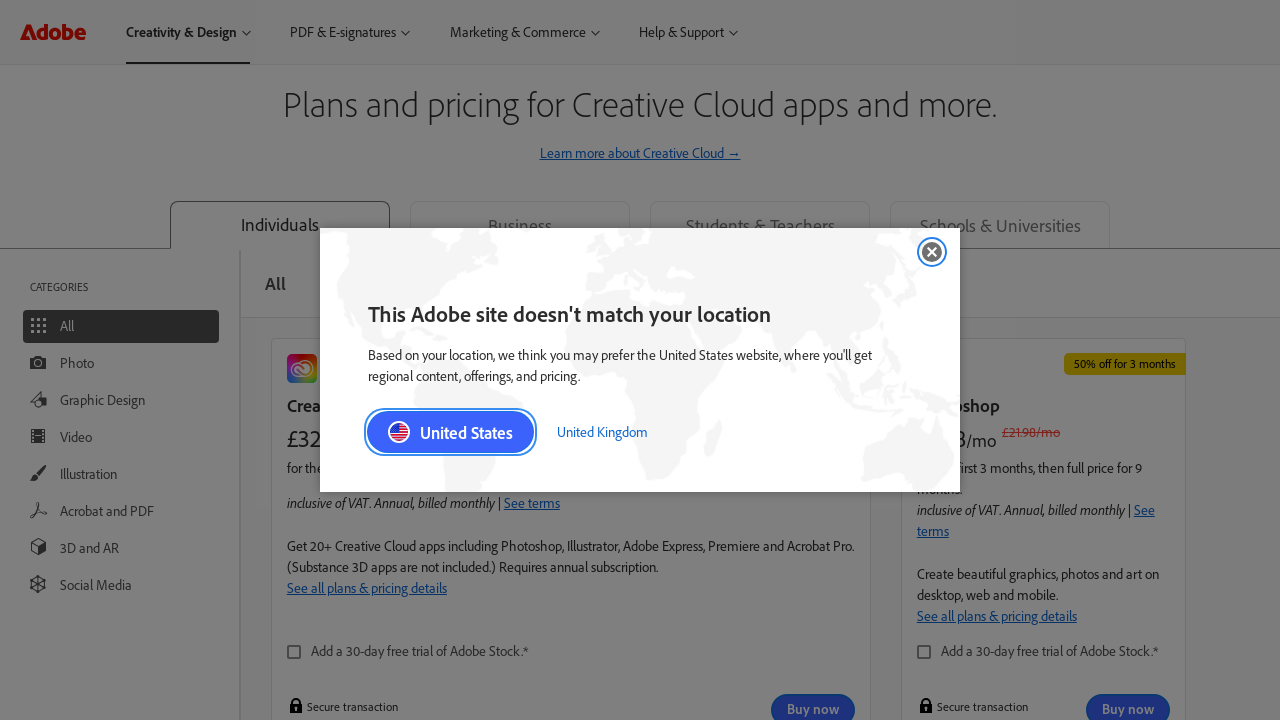

Page loaded successfully - evidon notice link element attached
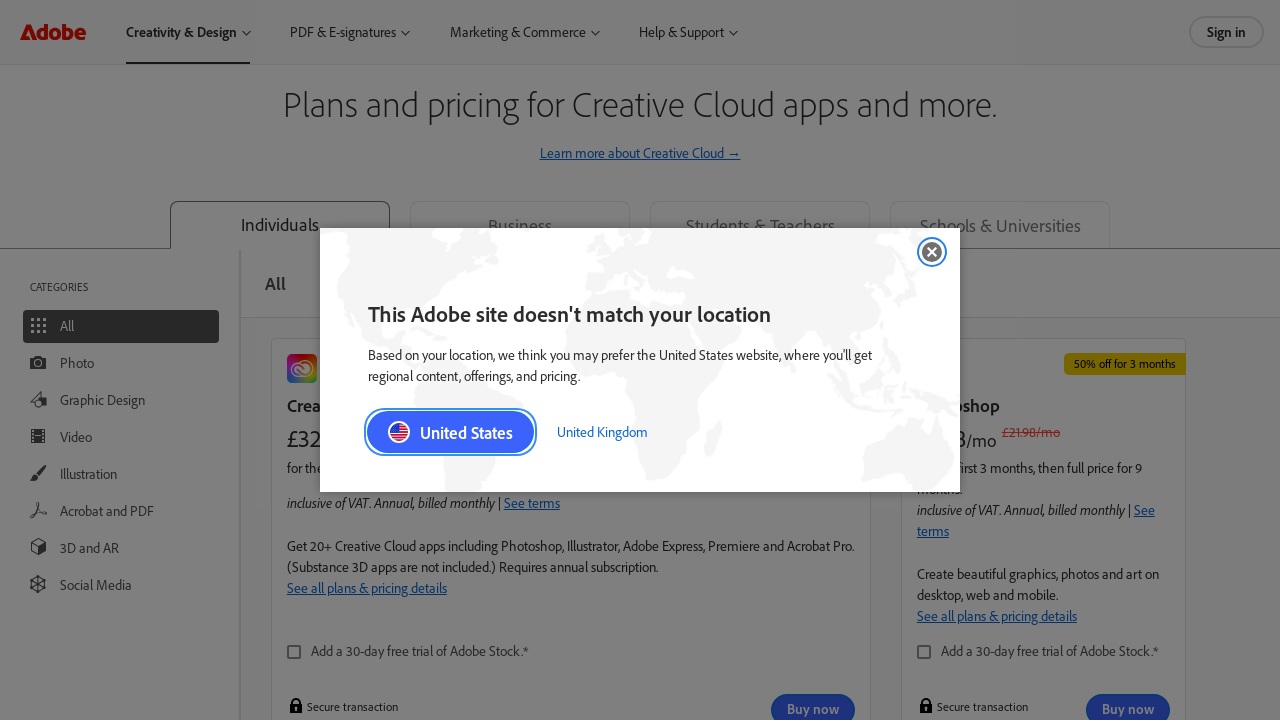

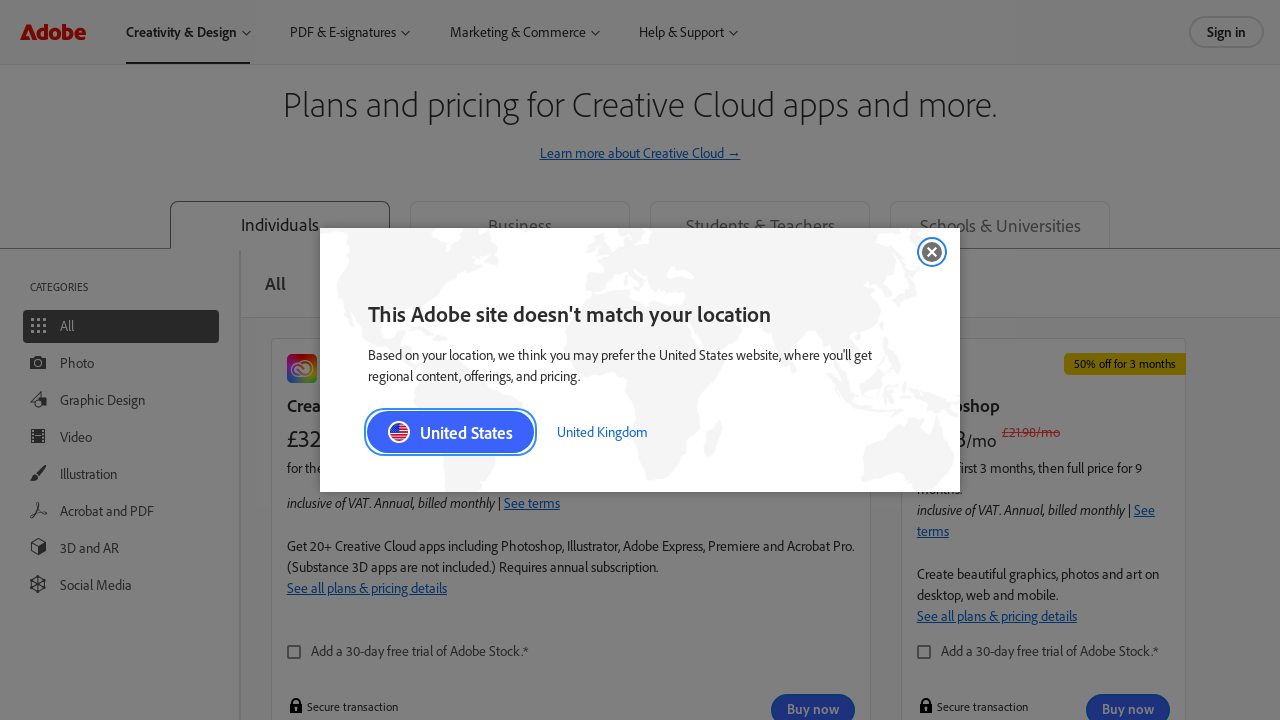